Navigates to a coffee product catalog page, waits for products to load, then visits individual product detail pages to verify they load correctly with product information displayed.

Starting URL: https://brewed.online/collections/all?sort-by=manual

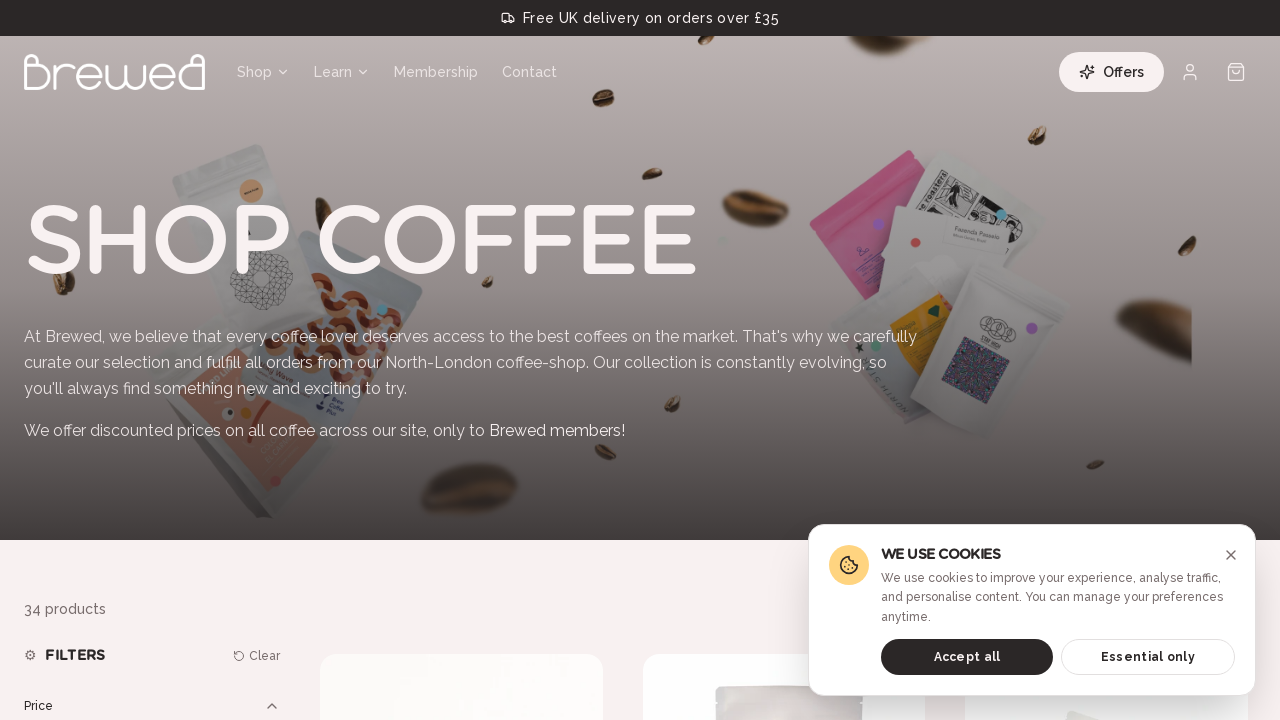

Navigated to coffee product catalog page
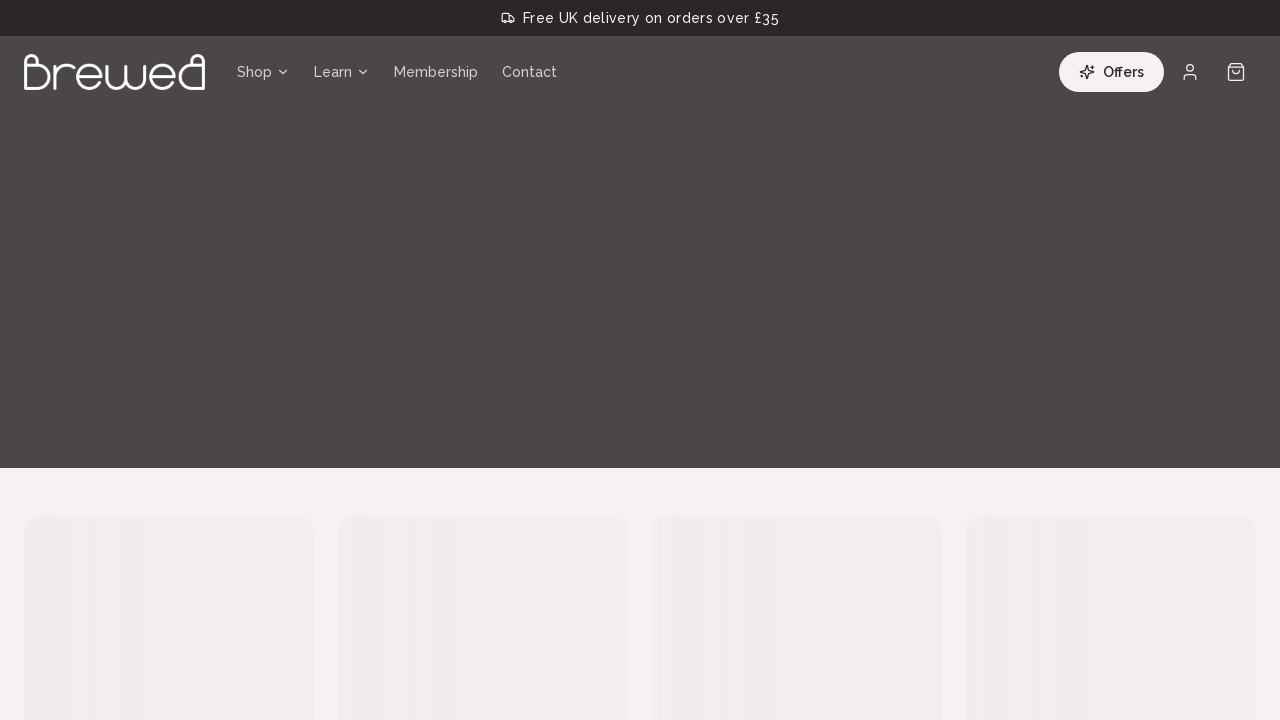

Product listing loaded and became visible
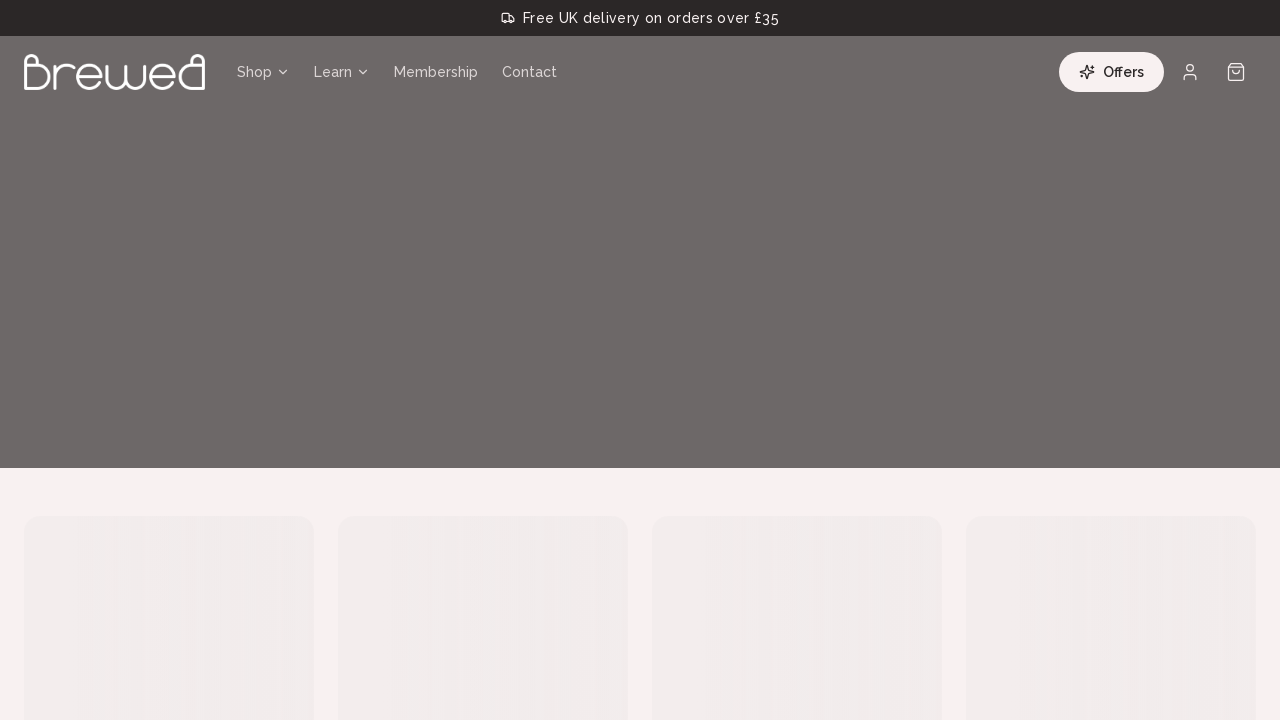

Retrieved all product links from catalog
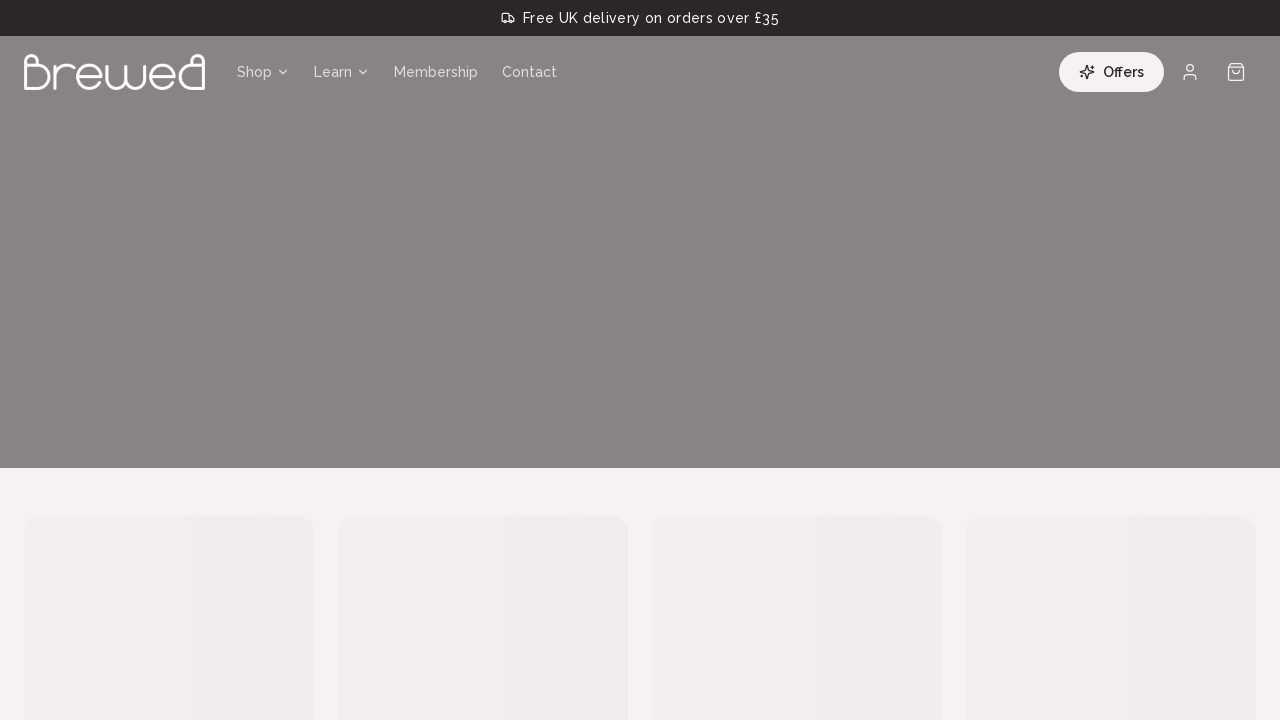

Determined max products to visit: 0
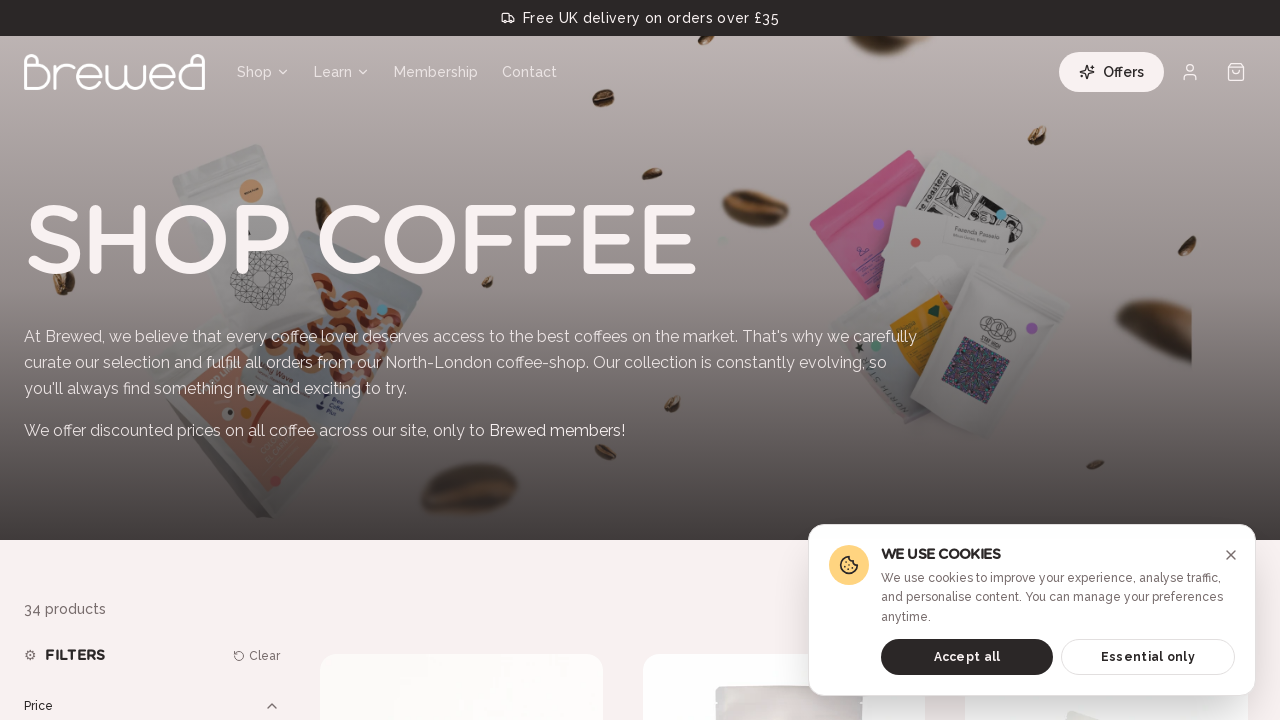

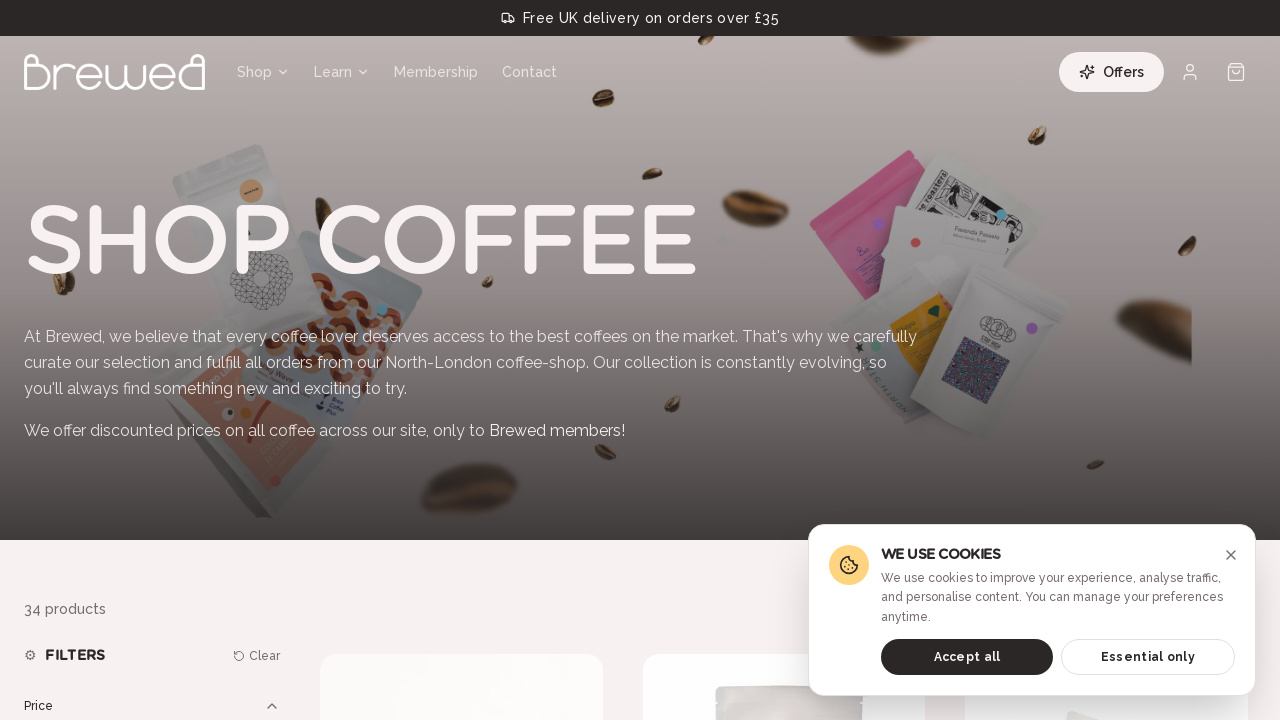